Tests drawing a signature on a canvas element using mouse actions including click, drag, and movement operations on a signature pad.

Starting URL: https://signature-generator.com/draw-signature/

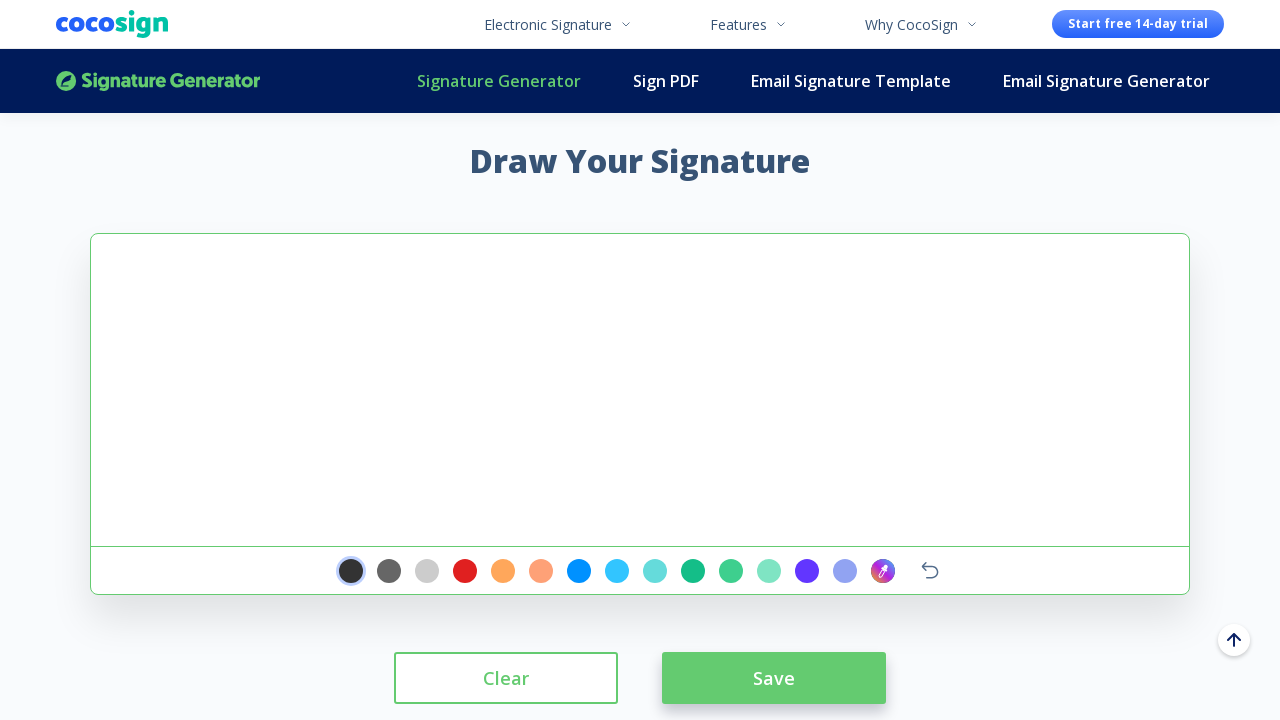

Waited for signature pad canvas to be visible
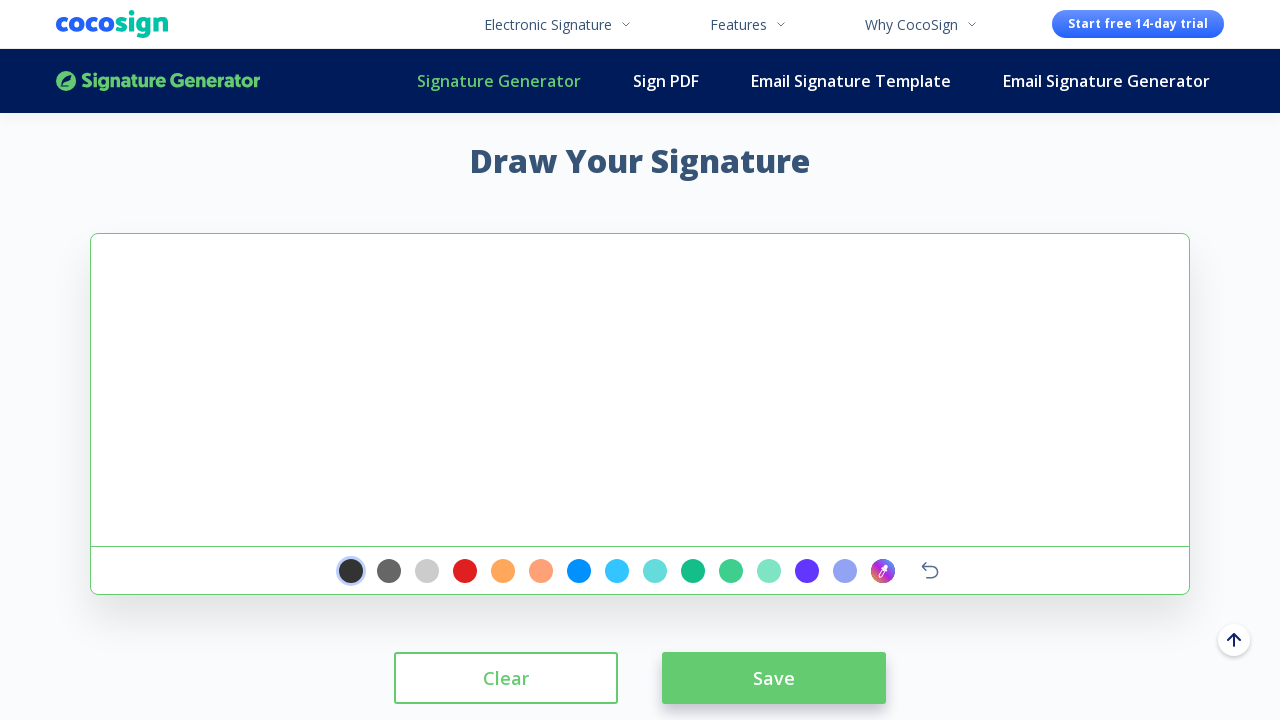

Located signature pad canvas element
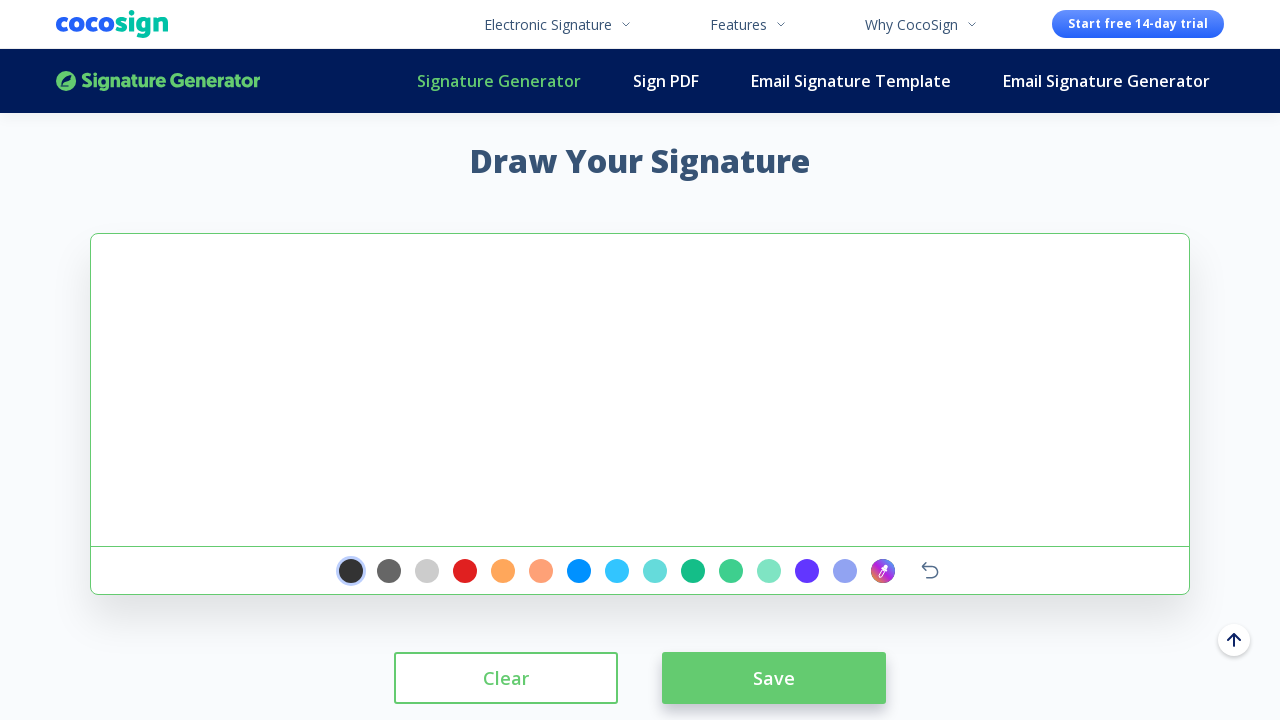

Calculated canvas bounding box and center coordinates
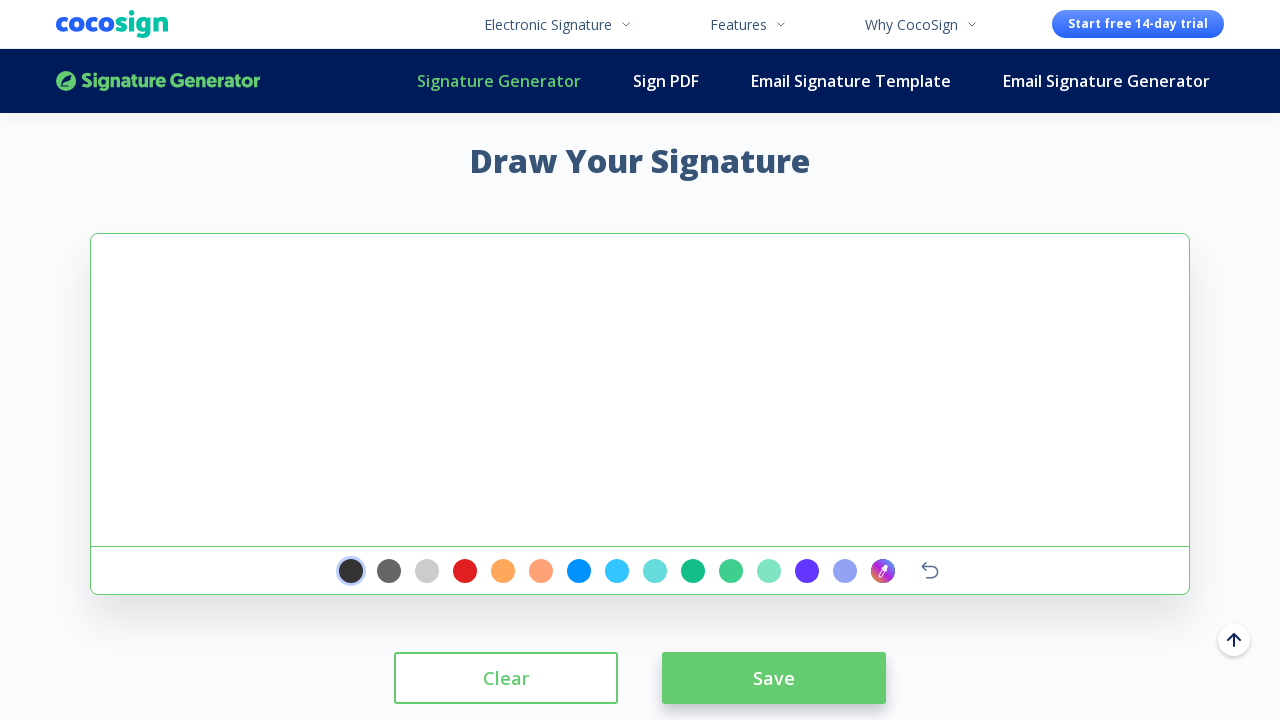

Clicked on canvas to focus it at (640, 390) on #signature-pad
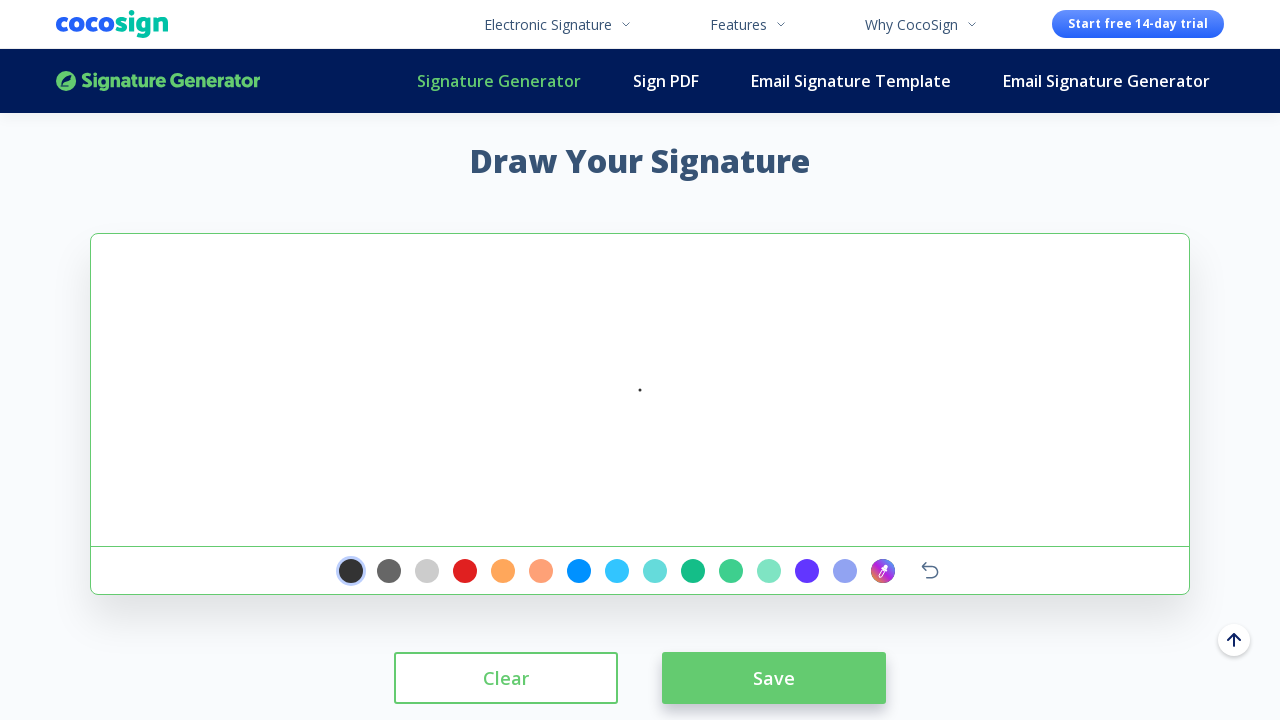

Moved mouse to starting position on canvas (center + offset 30, 10) at (670, 400)
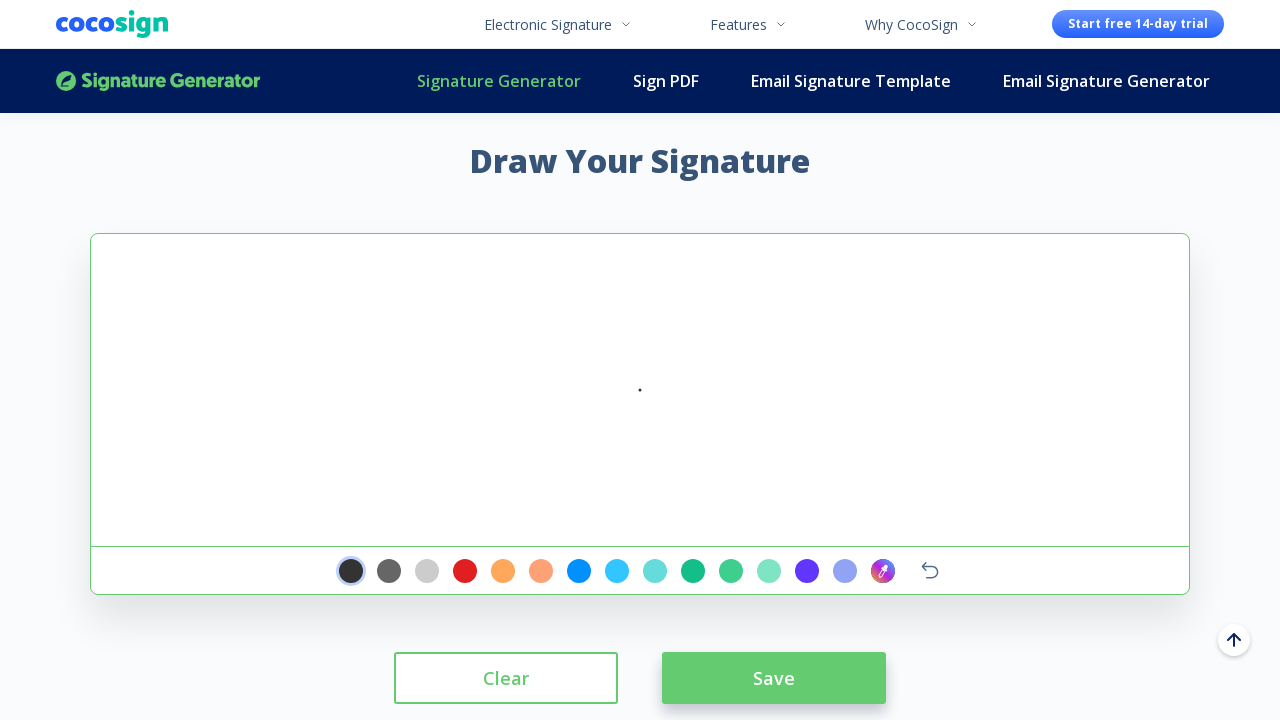

Pressed mouse button down to begin drawing at (670, 400)
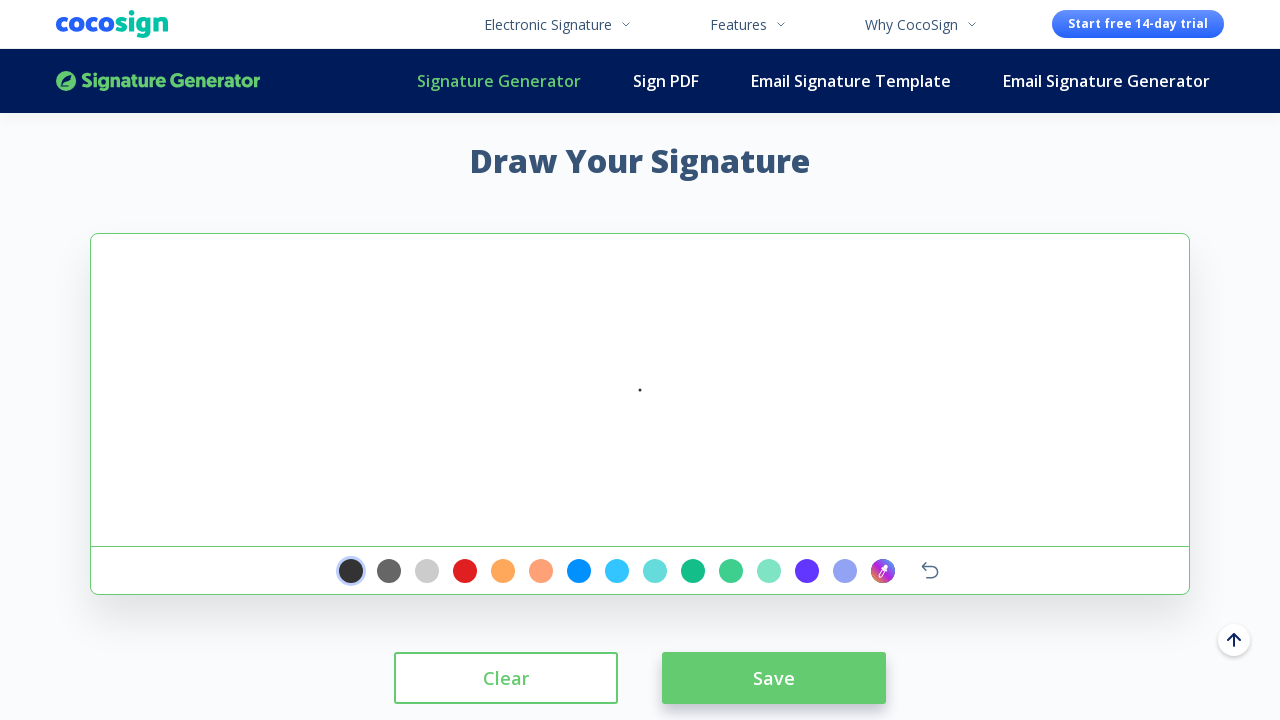

Moved mouse to draw signature line (center - 200, -50) at (440, 340)
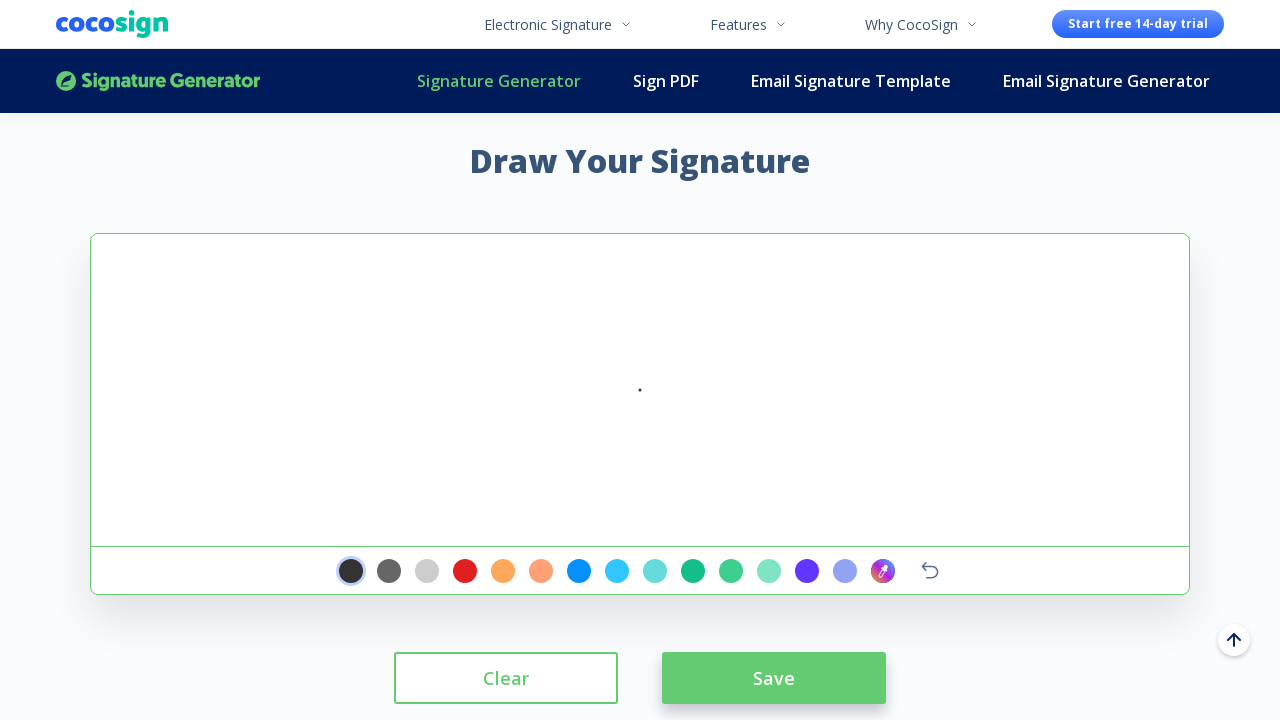

Moved mouse to continue signature (center - 150, -100) at (490, 290)
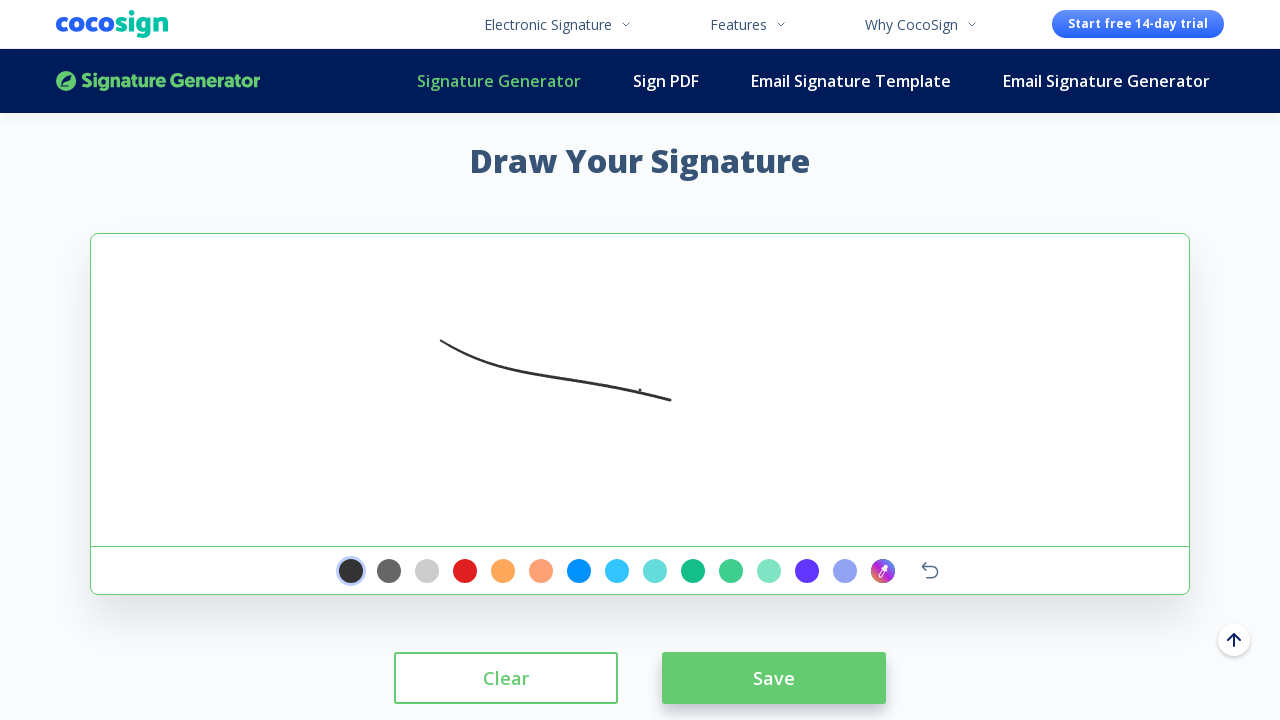

Moved mouse to continue signature (center - 100, -150) at (540, 240)
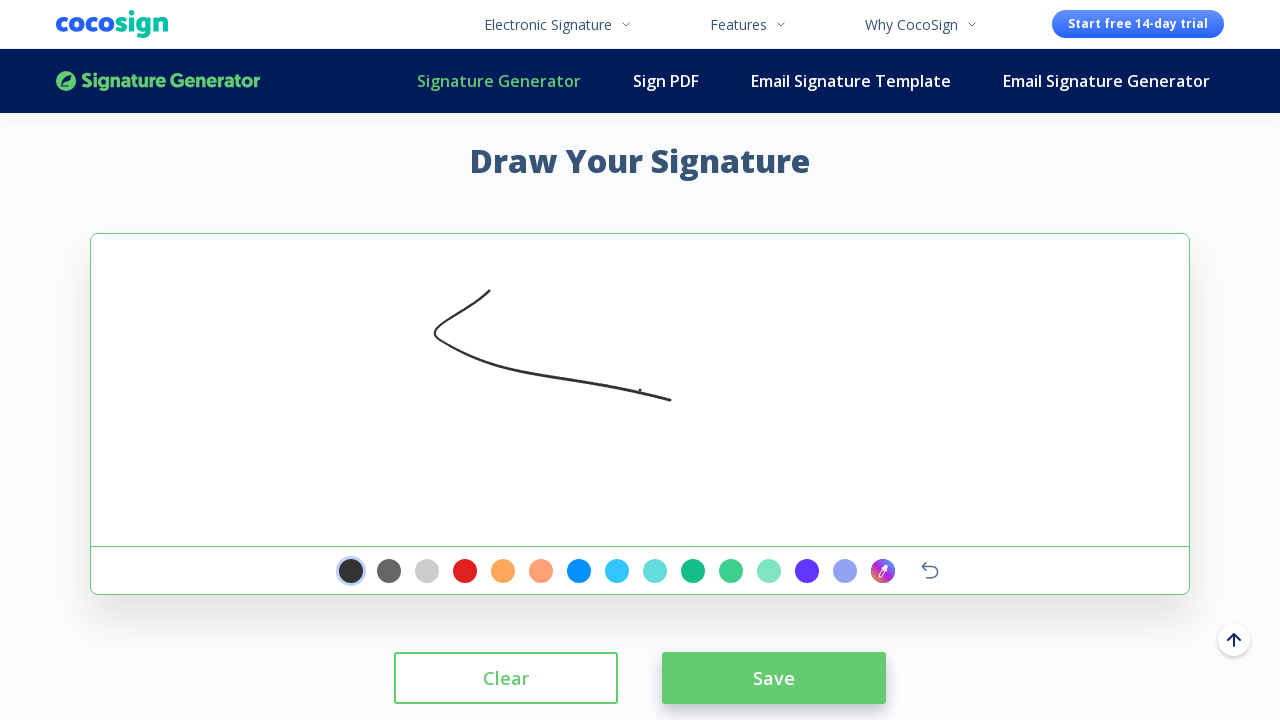

Moved mouse to final position (center - 97, -147) at (543, 243)
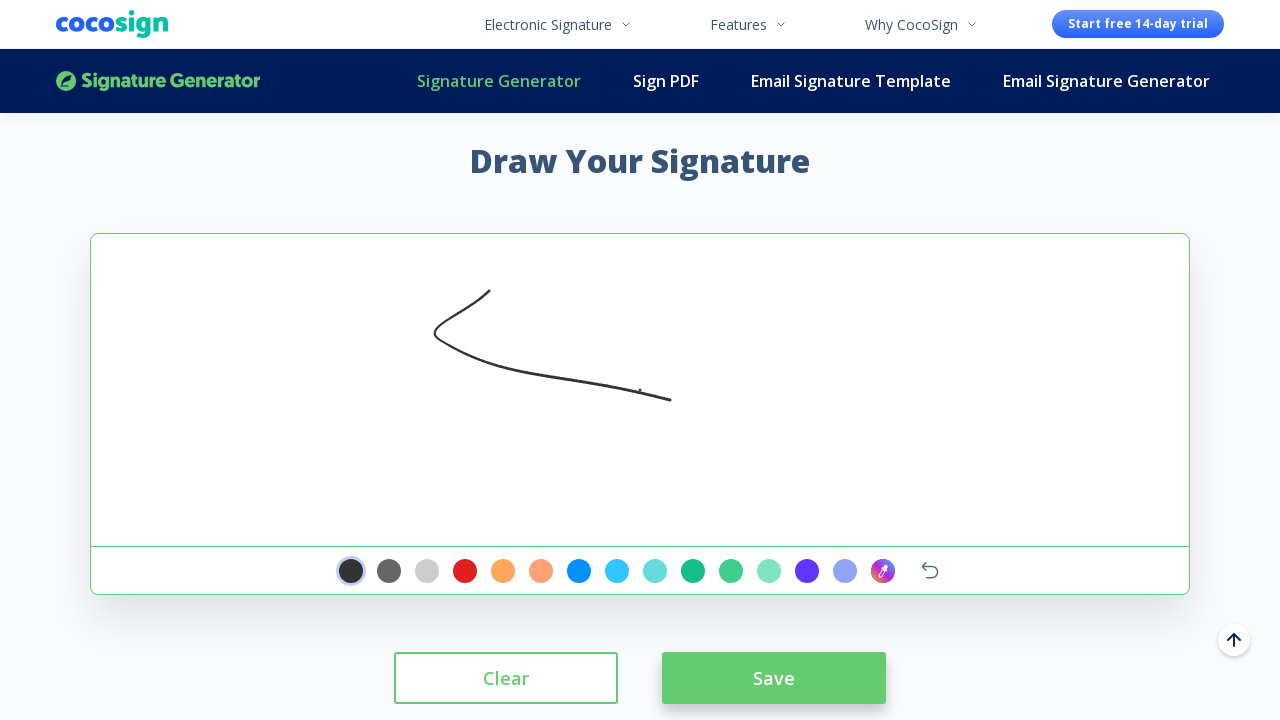

Released mouse button to complete signature drawing at (543, 243)
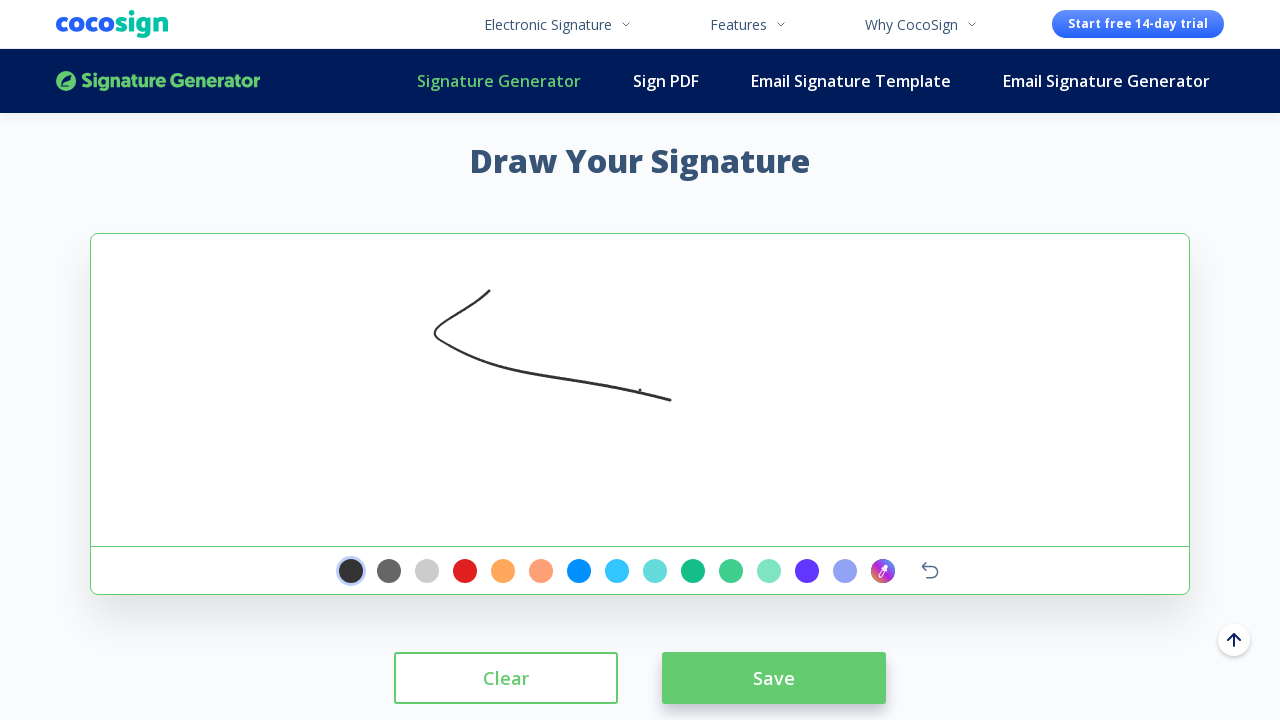

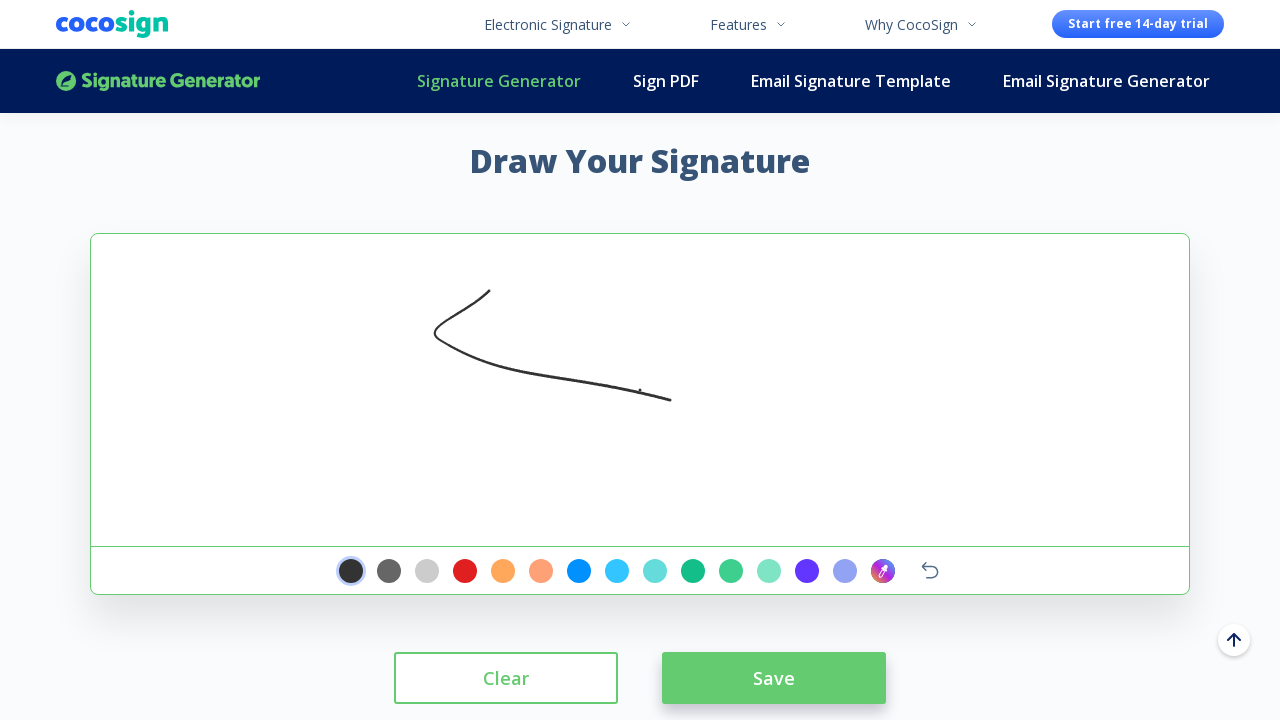